Tests drag and drop functionality by dragging an image element and dropping it into a target box

Starting URL: https://formy-project.herokuapp.com/dragdrop

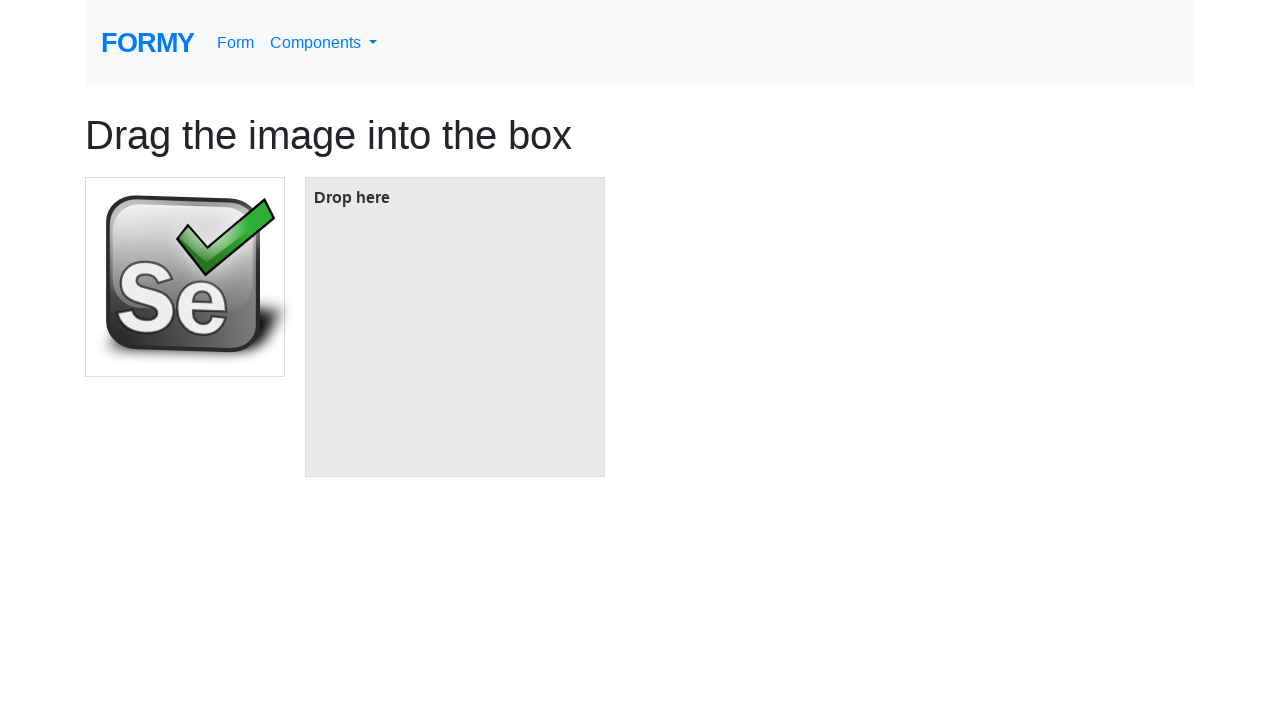

Located the image element to be dragged
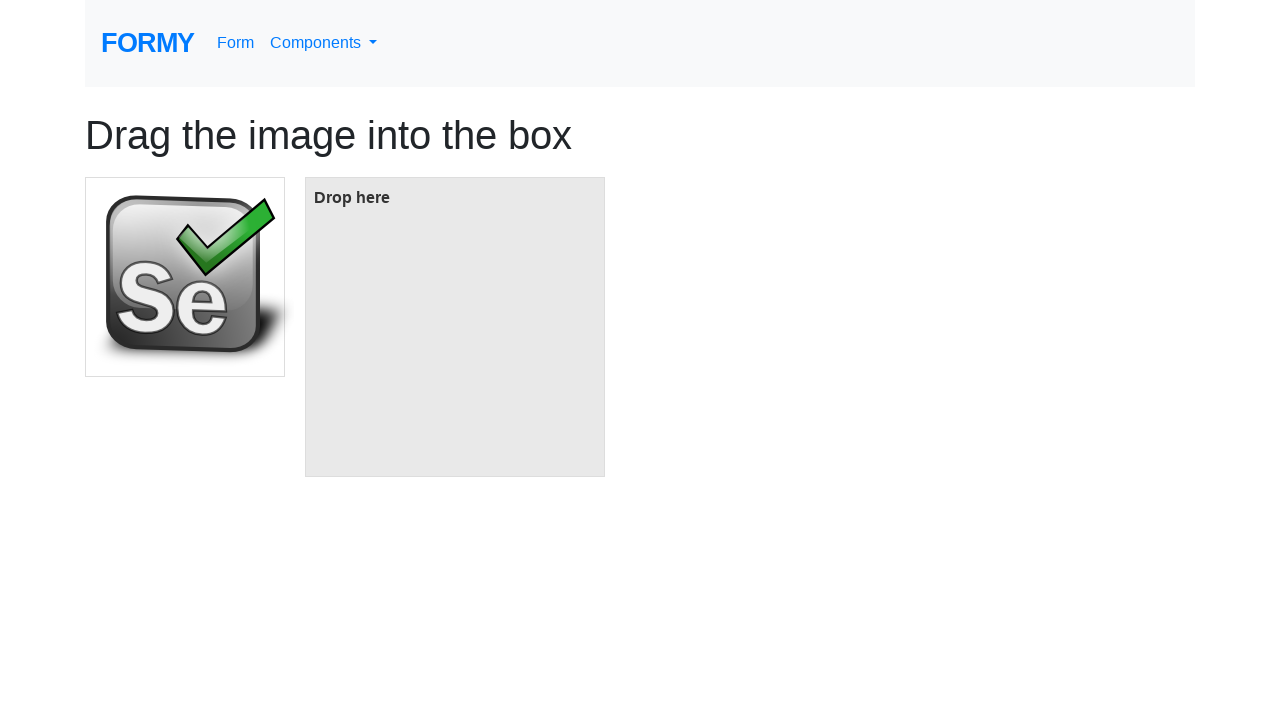

Located the target box element
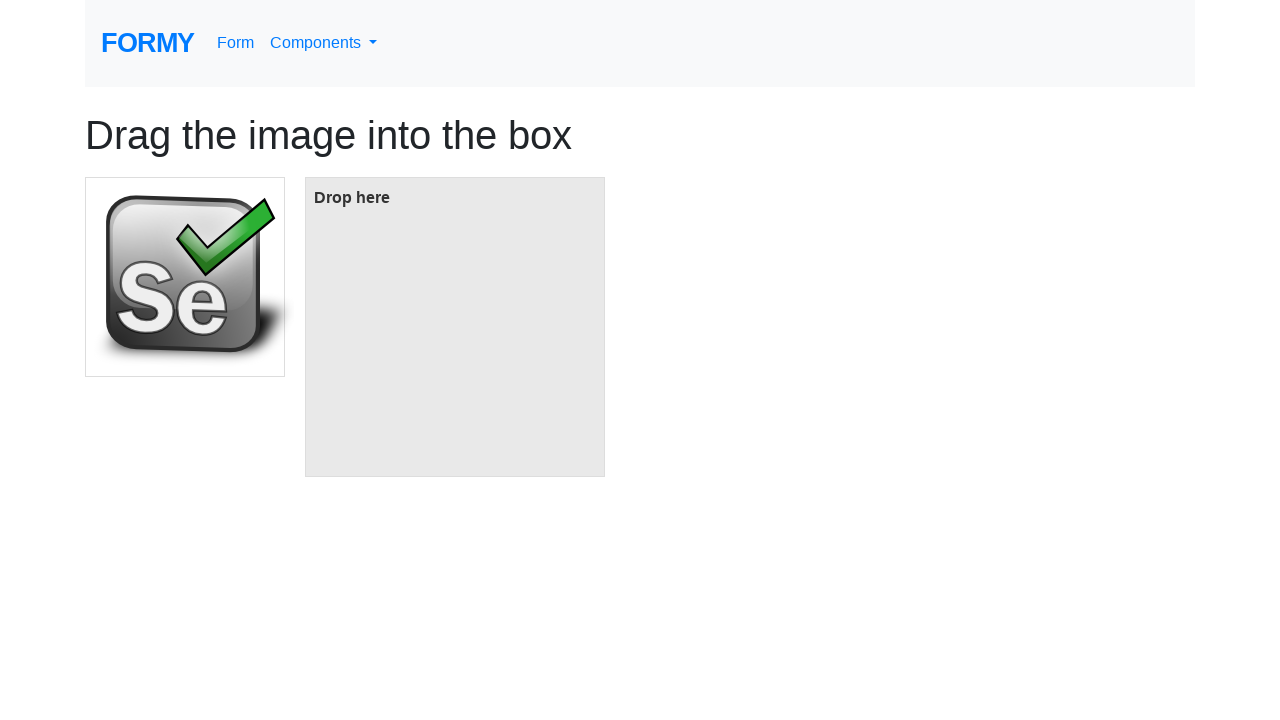

Dragged image element and dropped it into the target box at (455, 327)
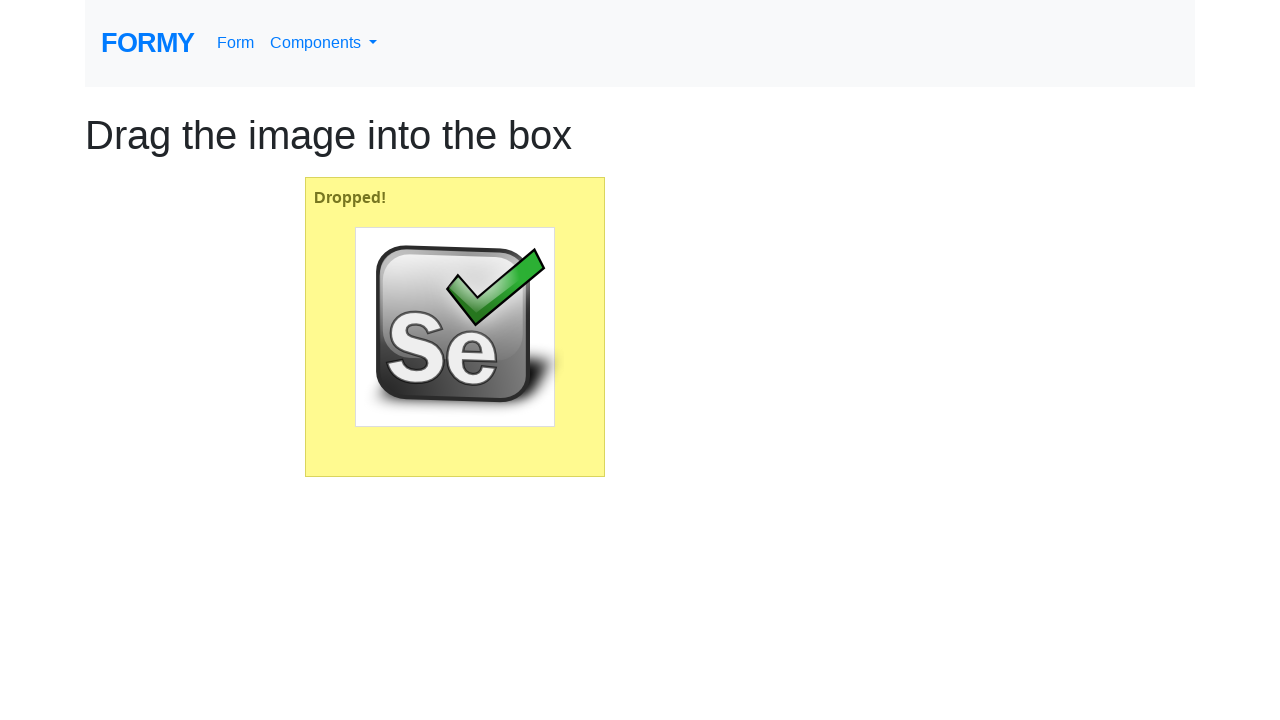

Waited 500ms for drop animation to complete
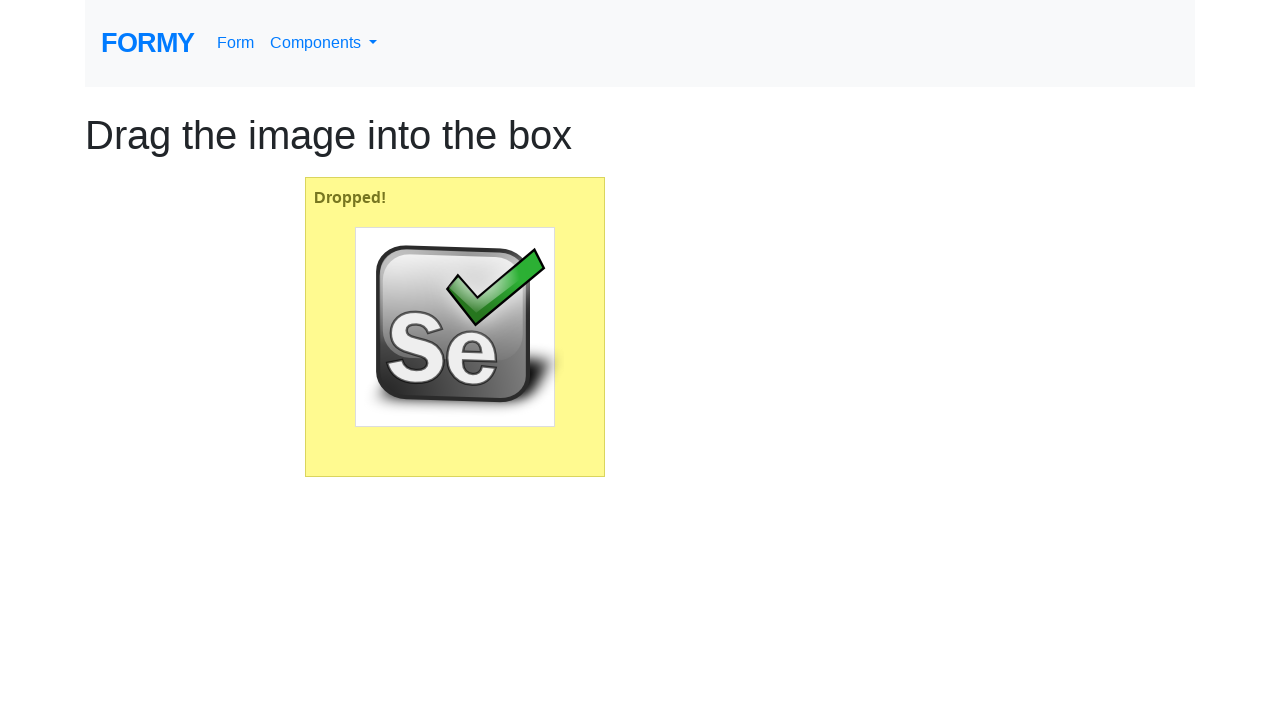

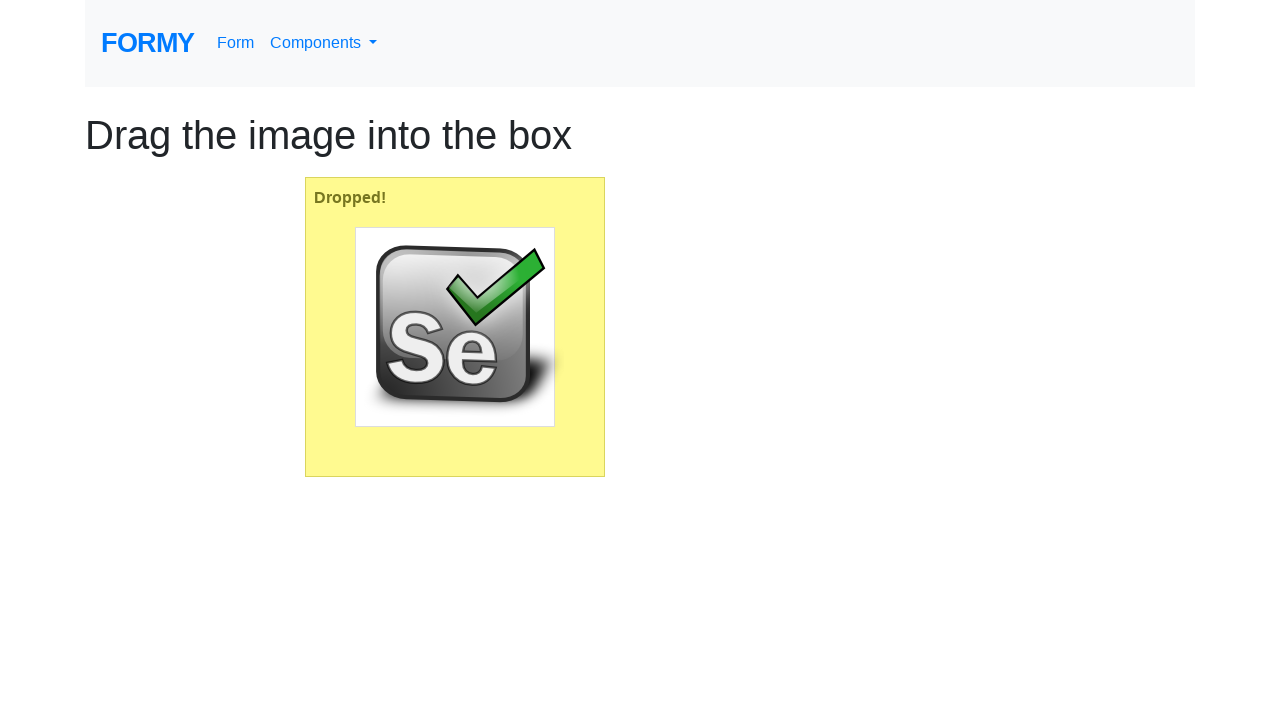